Tests a web form by entering text into an input field, clicking the submit button, and verifying the success message is displayed.

Starting URL: https://www.selenium.dev/selenium/web/web-form.html

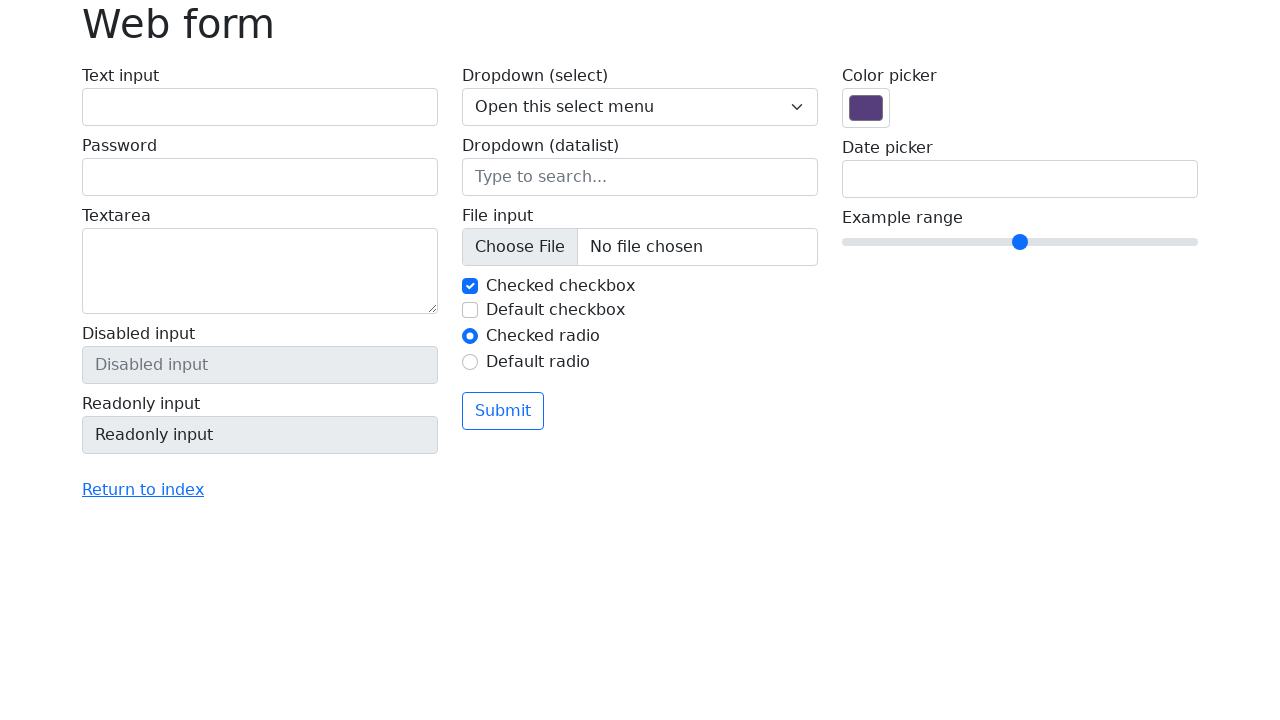

Verified page title is 'Web form'
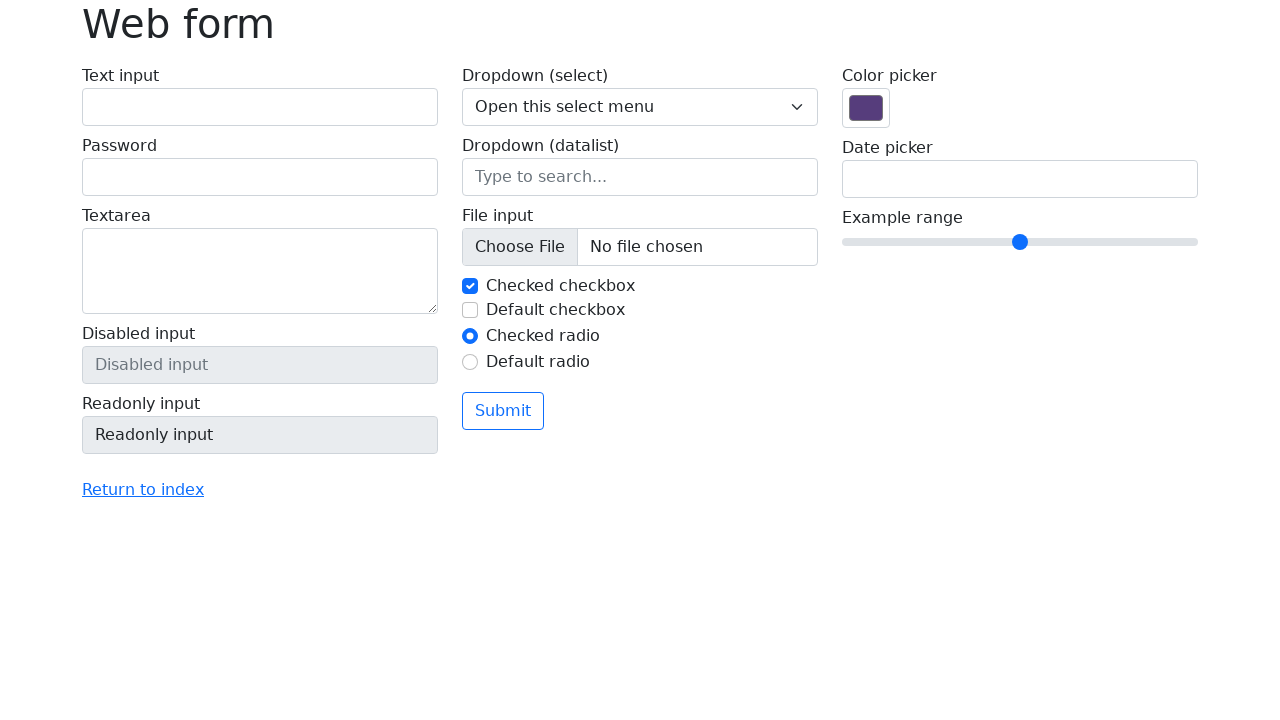

Filled text input field with 'Selenium' on input[name='my-text']
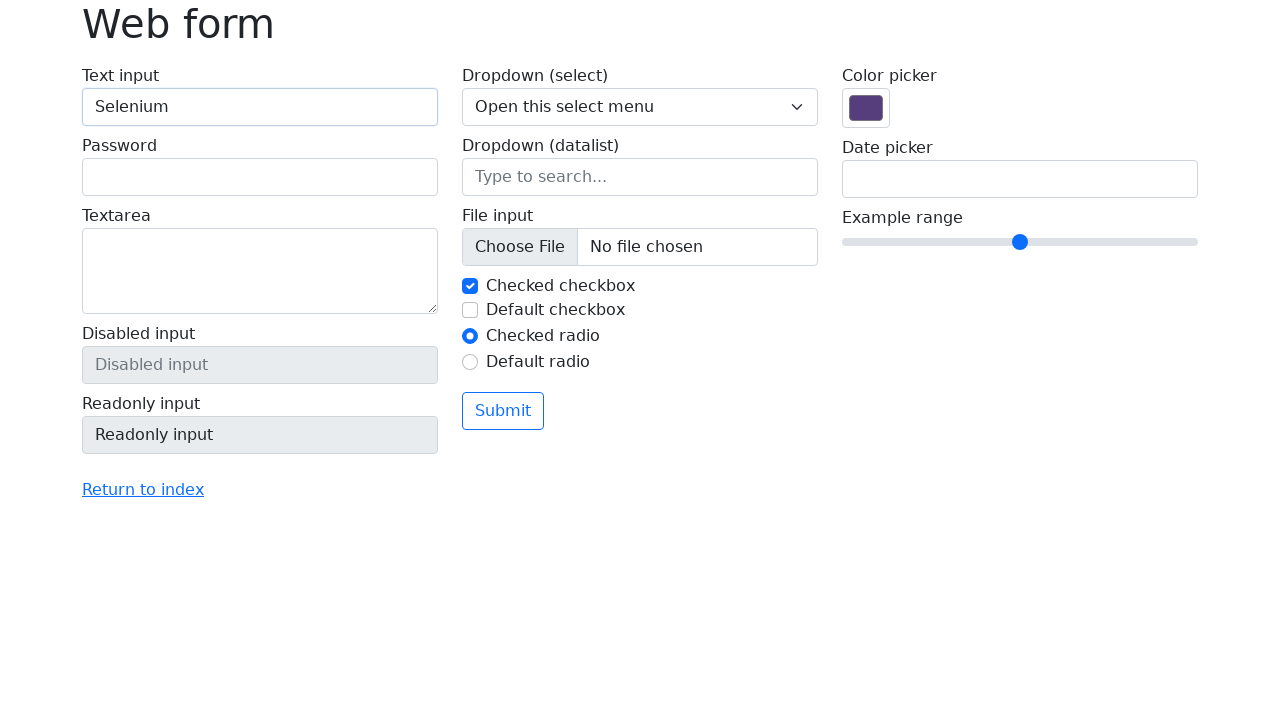

Clicked the submit button at (503, 411) on button[type='submit']
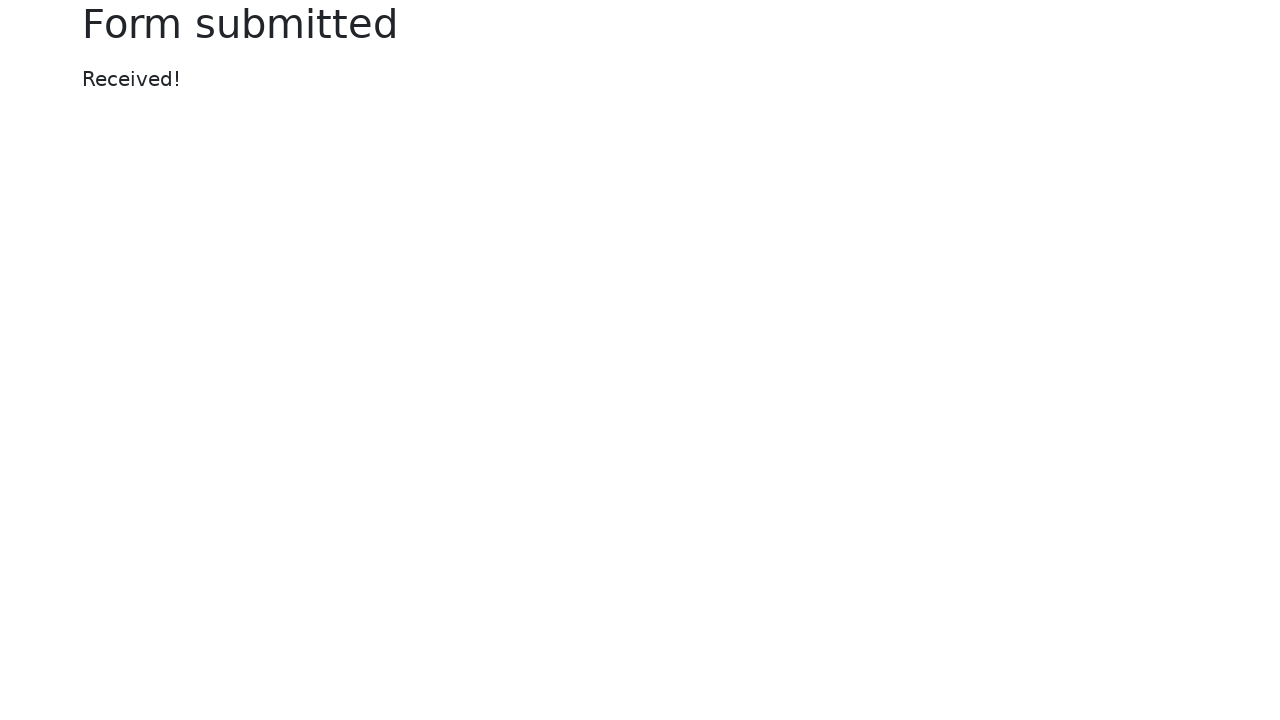

Success message element loaded
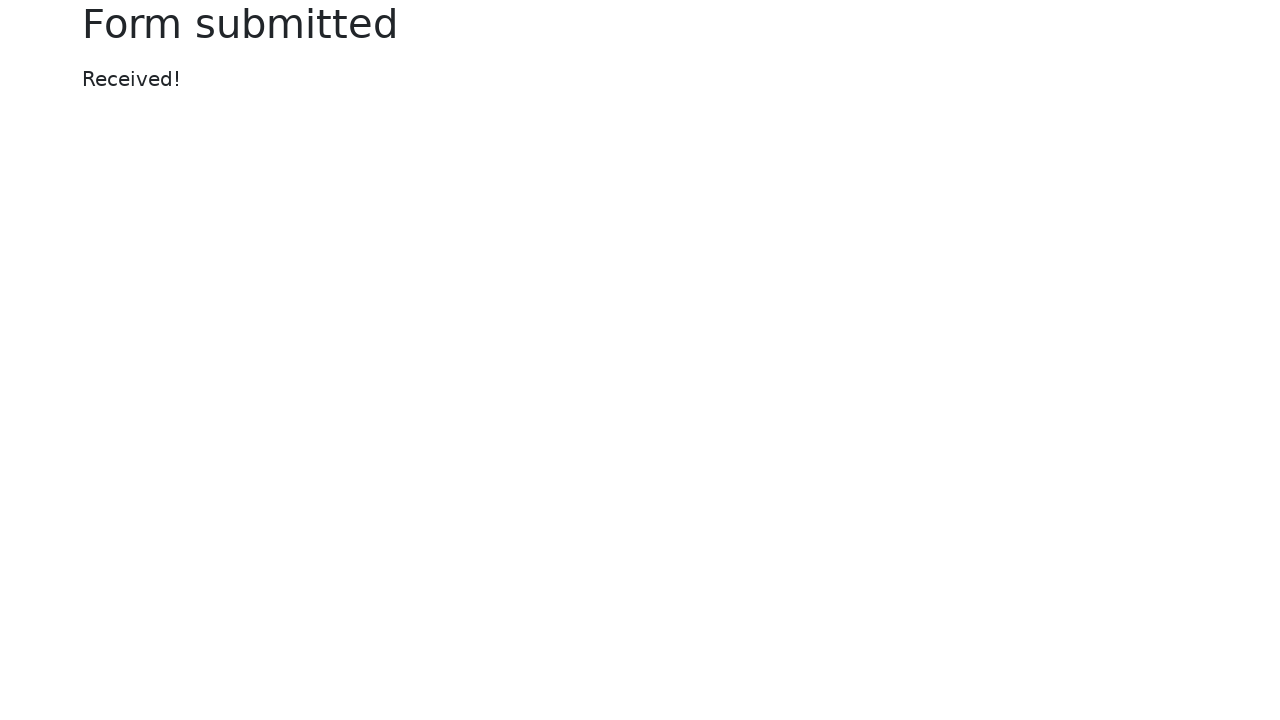

Retrieved success message text content
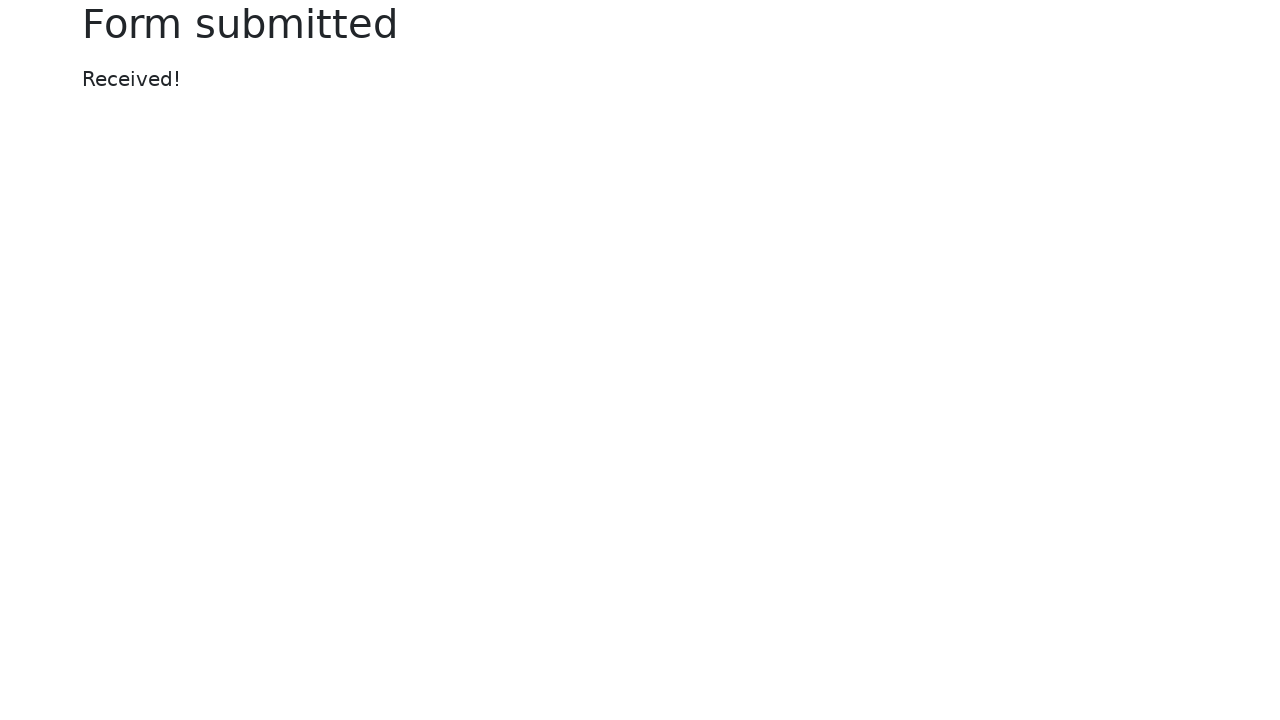

Verified success message displays 'Received!'
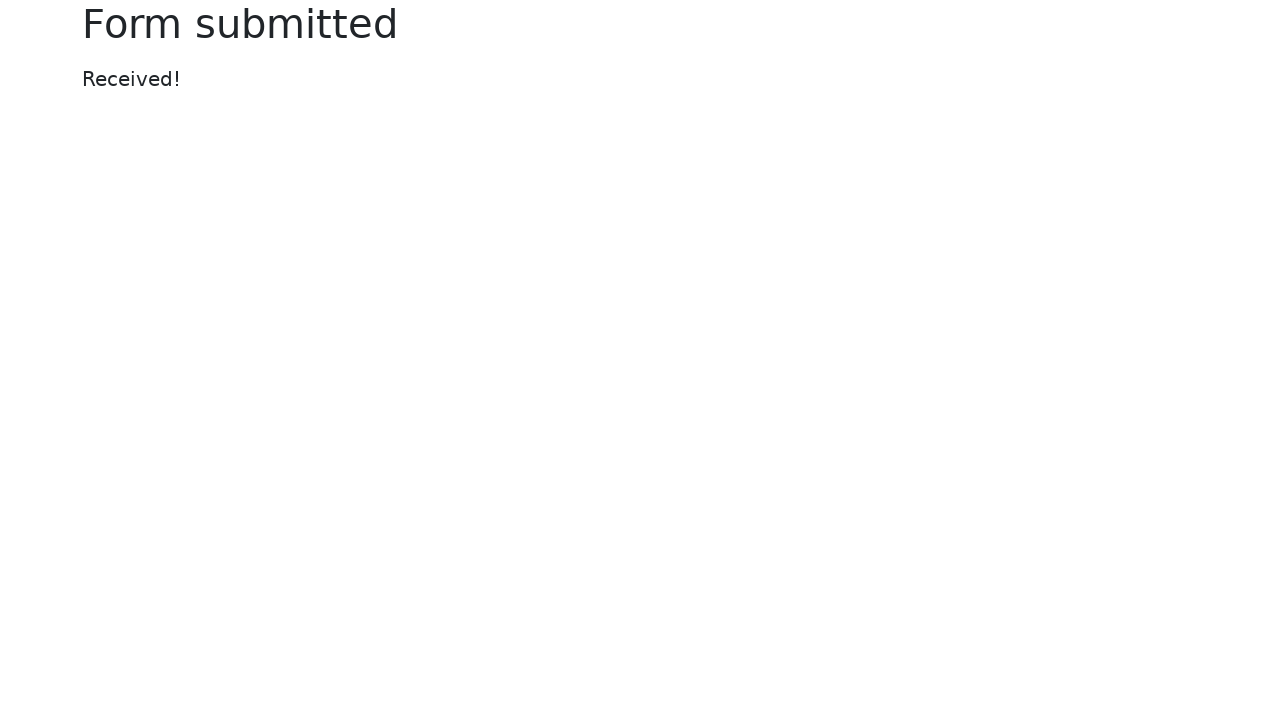

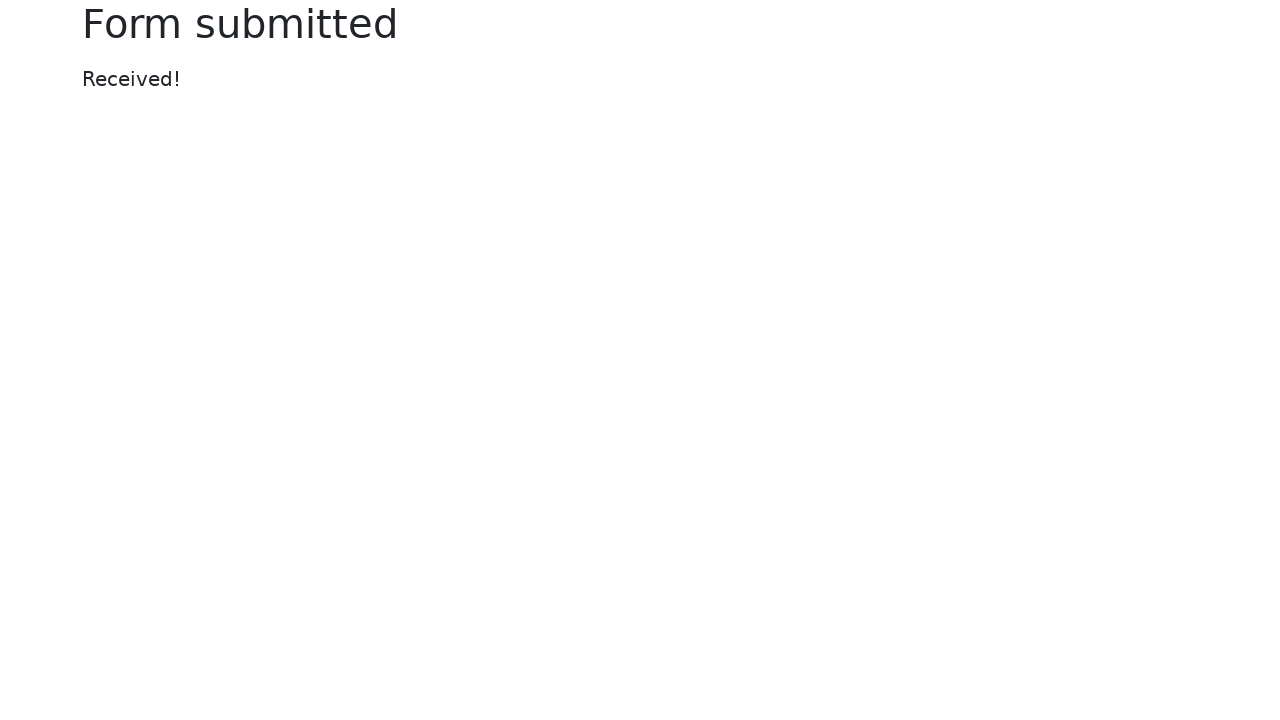